Tests that edits are cancelled when pressing Escape key

Starting URL: https://demo.playwright.dev/todomvc

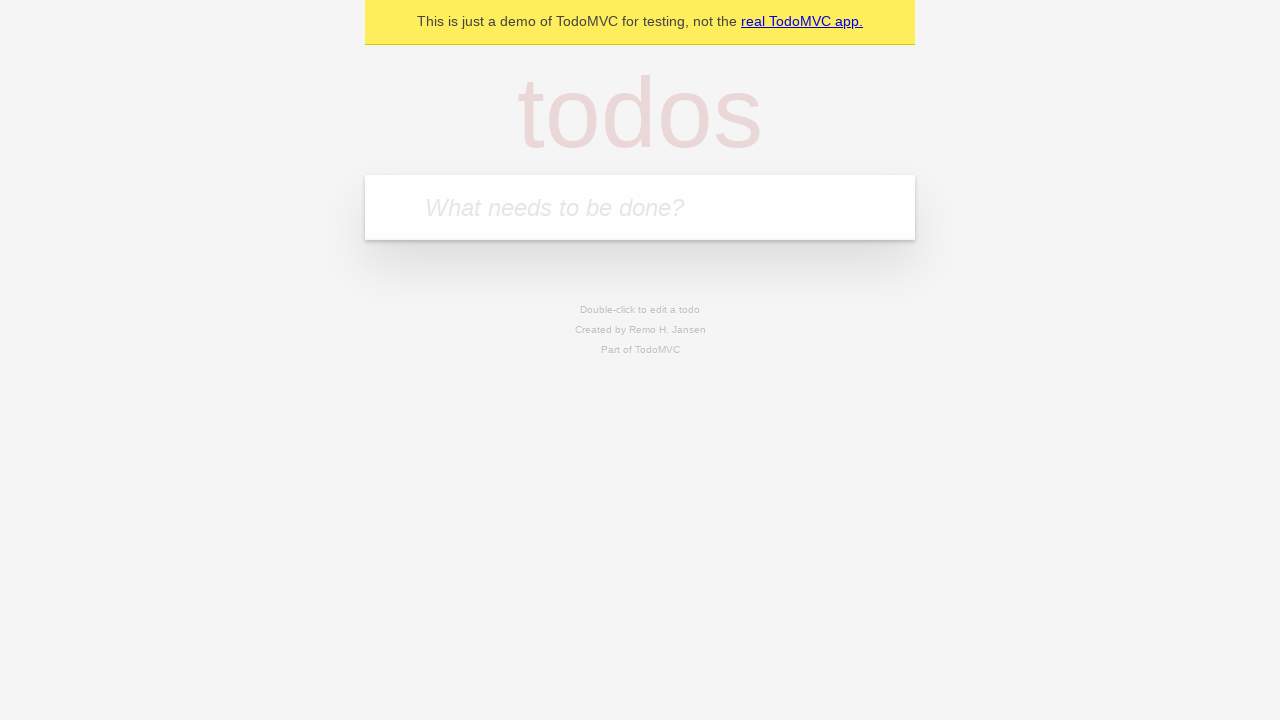

Filled new todo field with 'buy some cheese' on internal:attr=[placeholder="What needs to be done?"i]
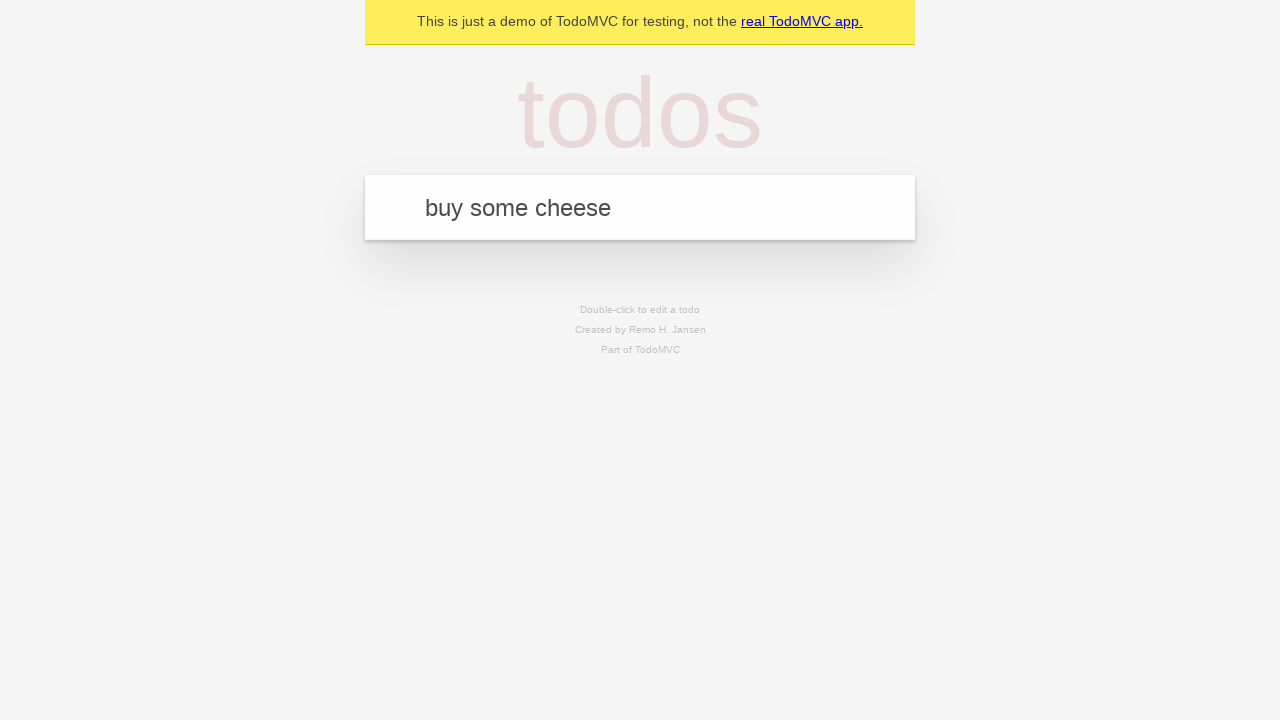

Pressed Enter to create todo 'buy some cheese' on internal:attr=[placeholder="What needs to be done?"i]
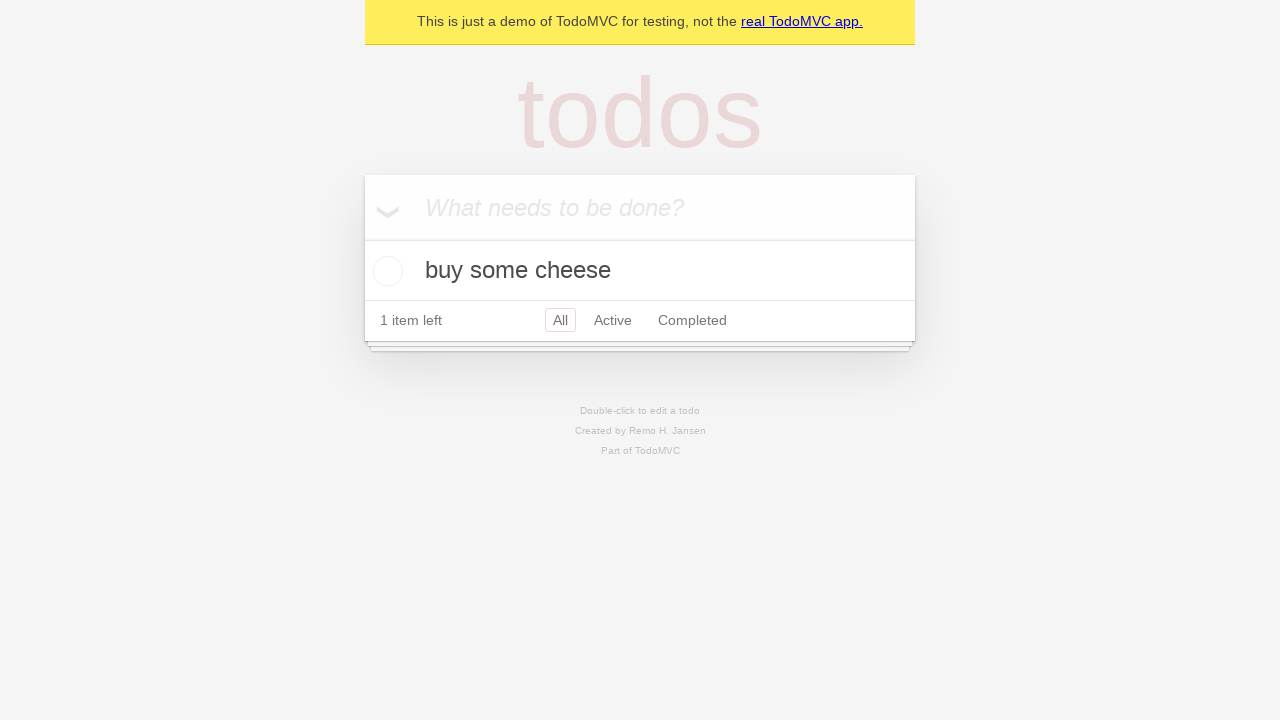

Filled new todo field with 'feed the cat' on internal:attr=[placeholder="What needs to be done?"i]
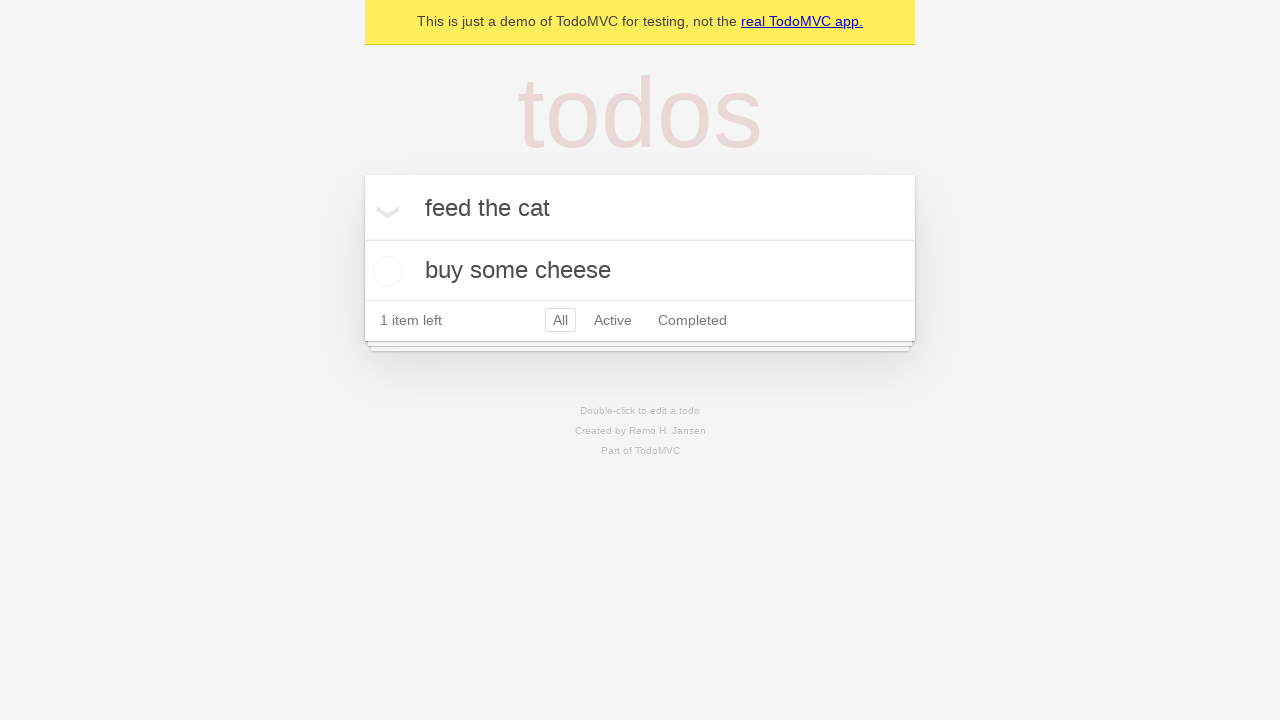

Pressed Enter to create todo 'feed the cat' on internal:attr=[placeholder="What needs to be done?"i]
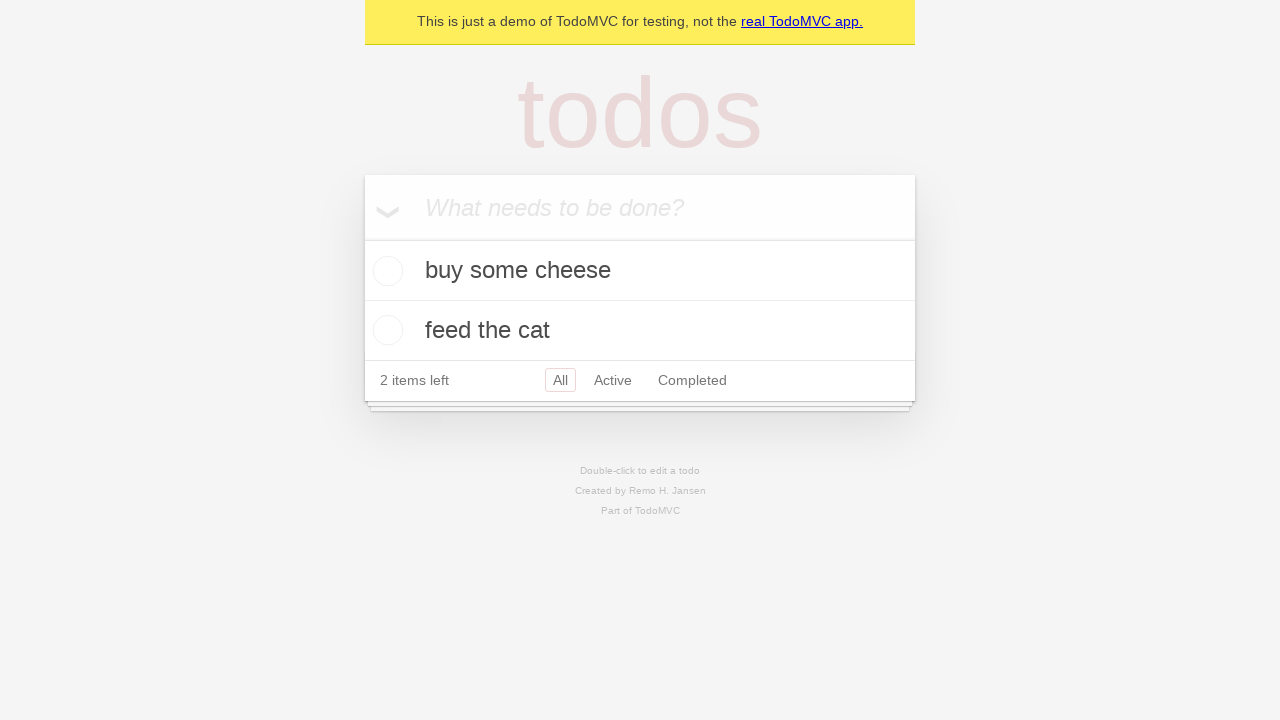

Filled new todo field with 'book a doctors appointment' on internal:attr=[placeholder="What needs to be done?"i]
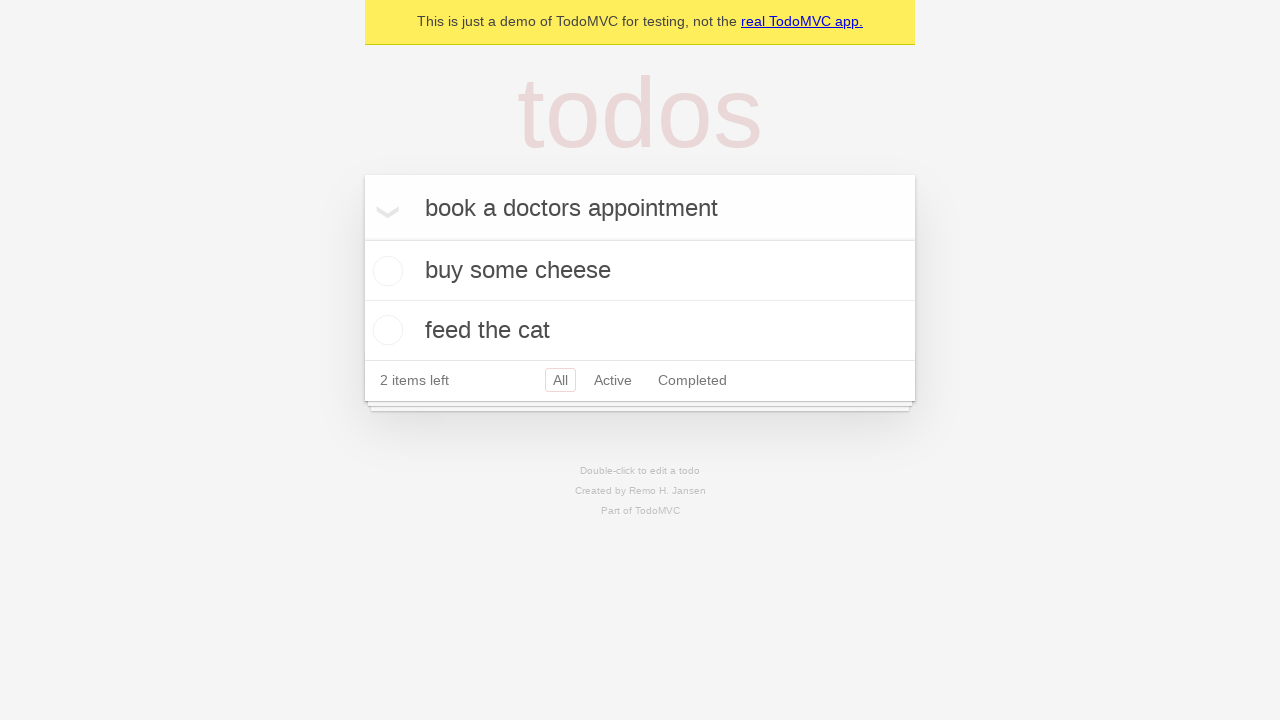

Pressed Enter to create todo 'book a doctors appointment' on internal:attr=[placeholder="What needs to be done?"i]
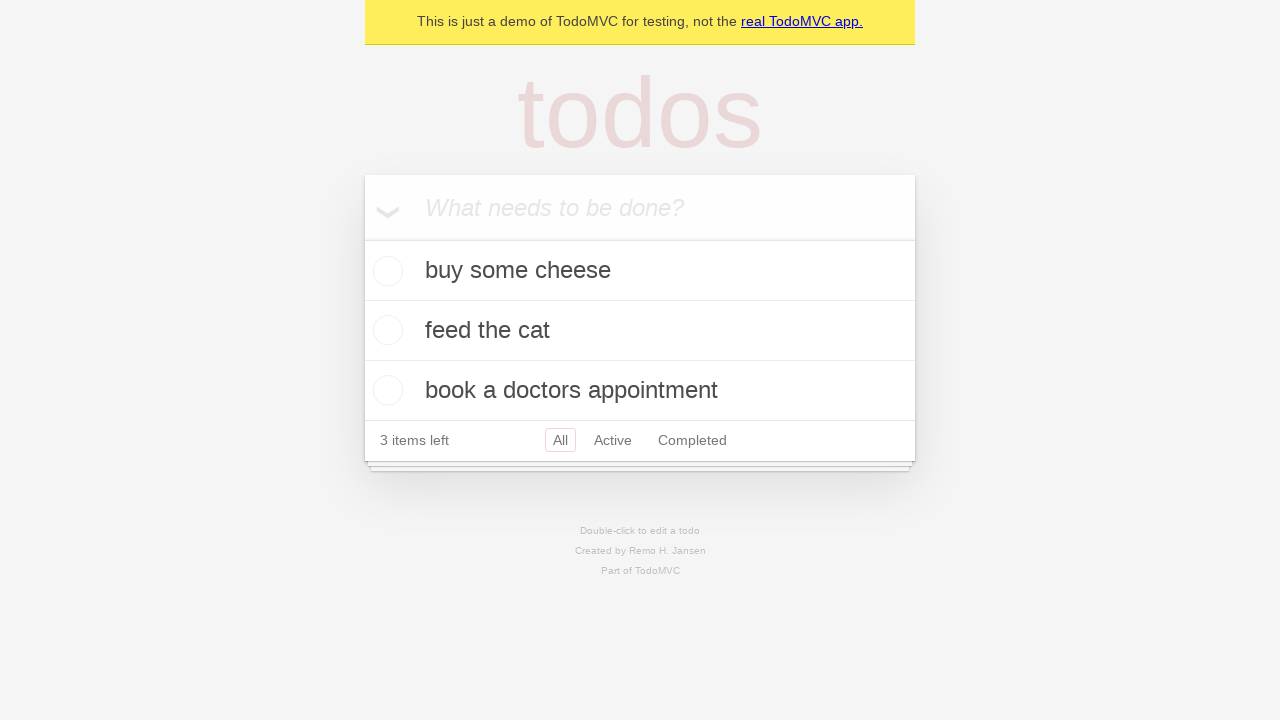

Double-clicked second todo item to enter edit mode at (640, 331) on internal:testid=[data-testid="todo-item"s] >> nth=1
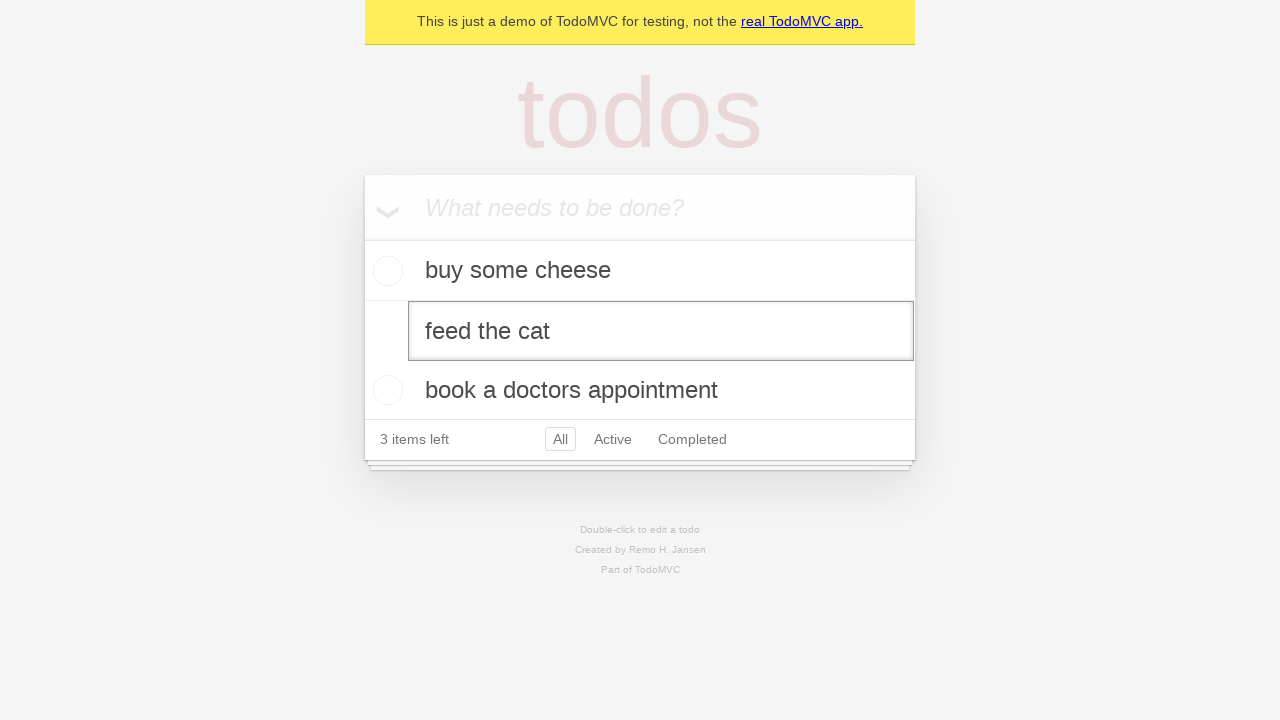

Filled edit field with 'buy some sausages' on internal:testid=[data-testid="todo-item"s] >> nth=1 >> internal:role=textbox[nam
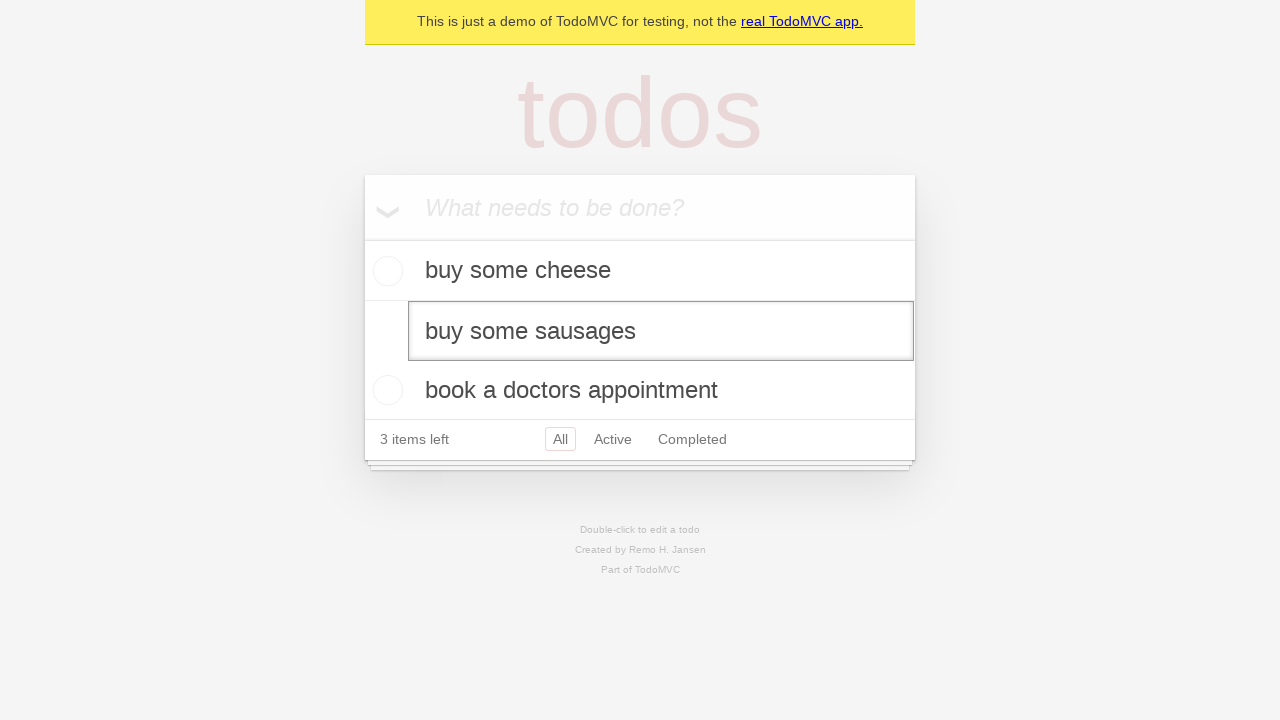

Pressed Escape to cancel edit on internal:testid=[data-testid="todo-item"s] >> nth=1 >> internal:role=textbox[nam
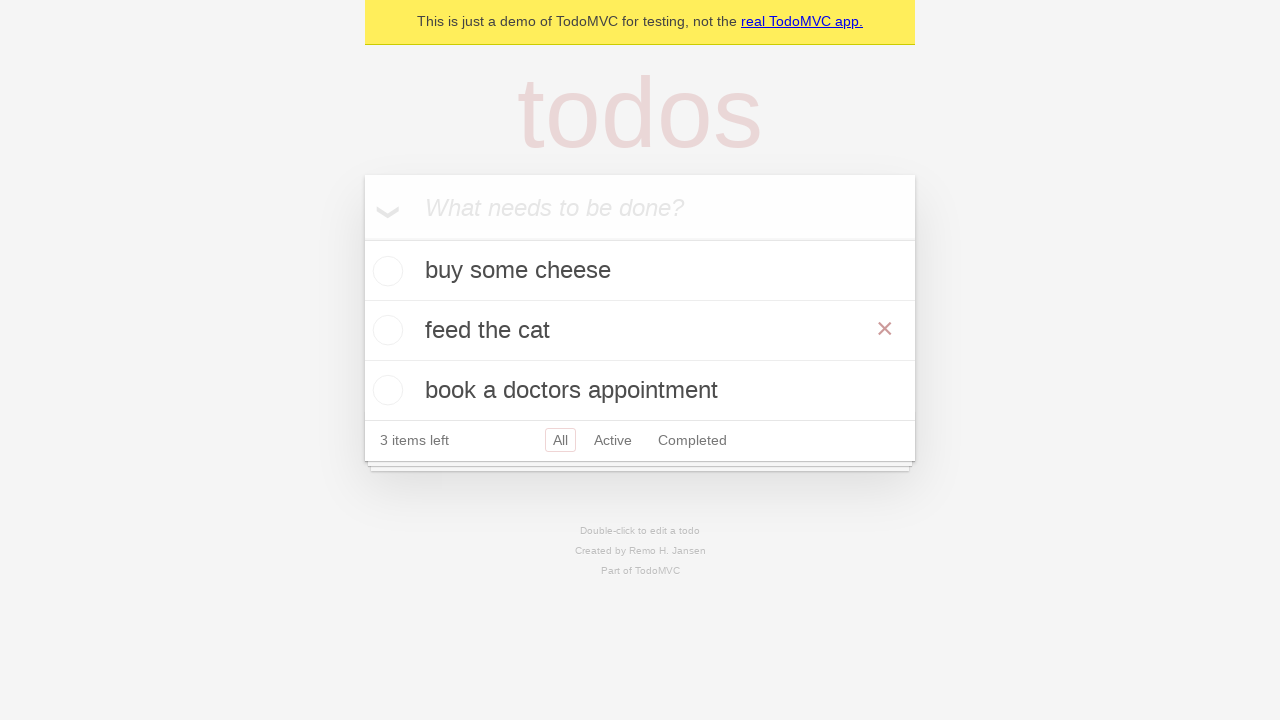

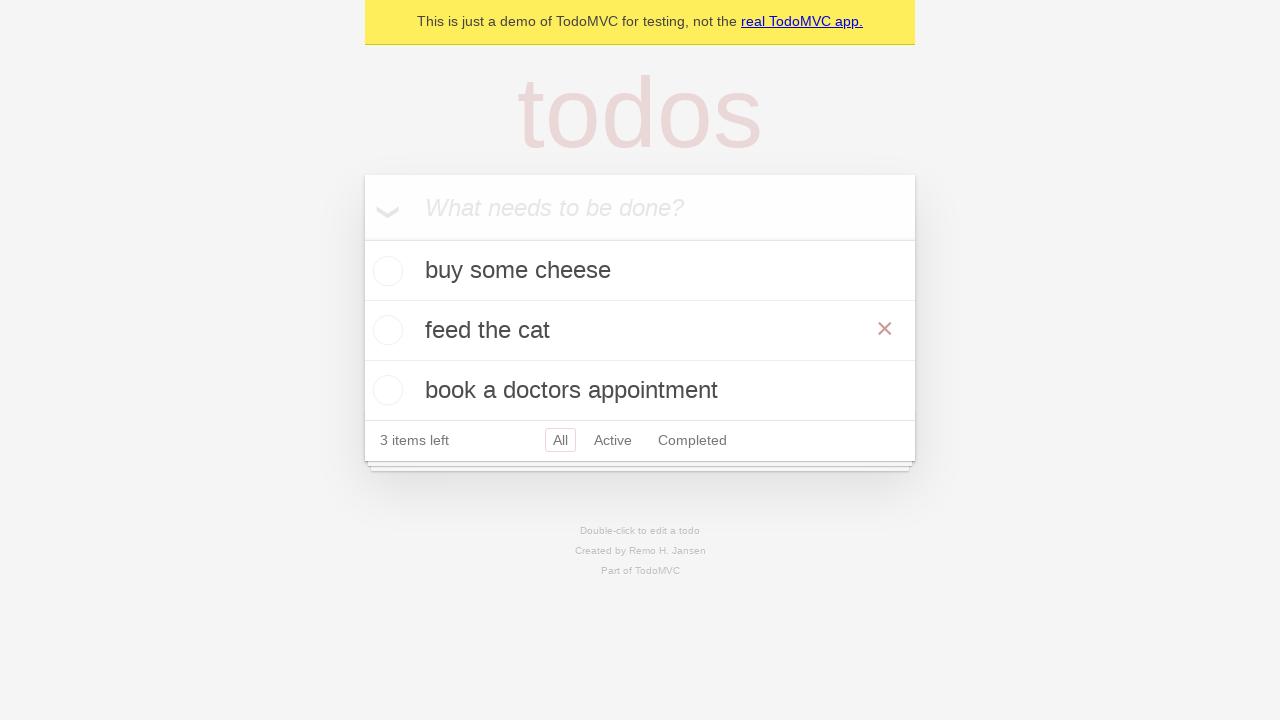